Tests that clicking Form Authentication link redirects to the Login page

Starting URL: https://the-internet.herokuapp.com/

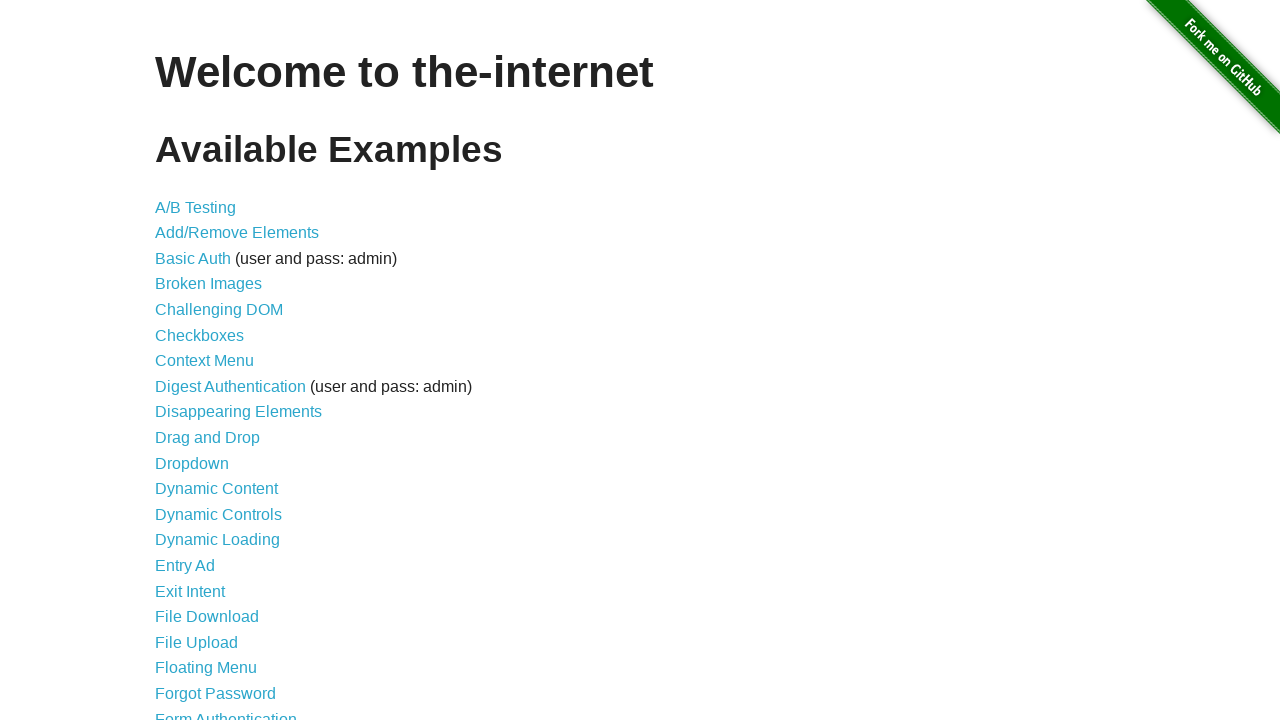

Clicked Form Authentication link at (226, 712) on a[href='/login']
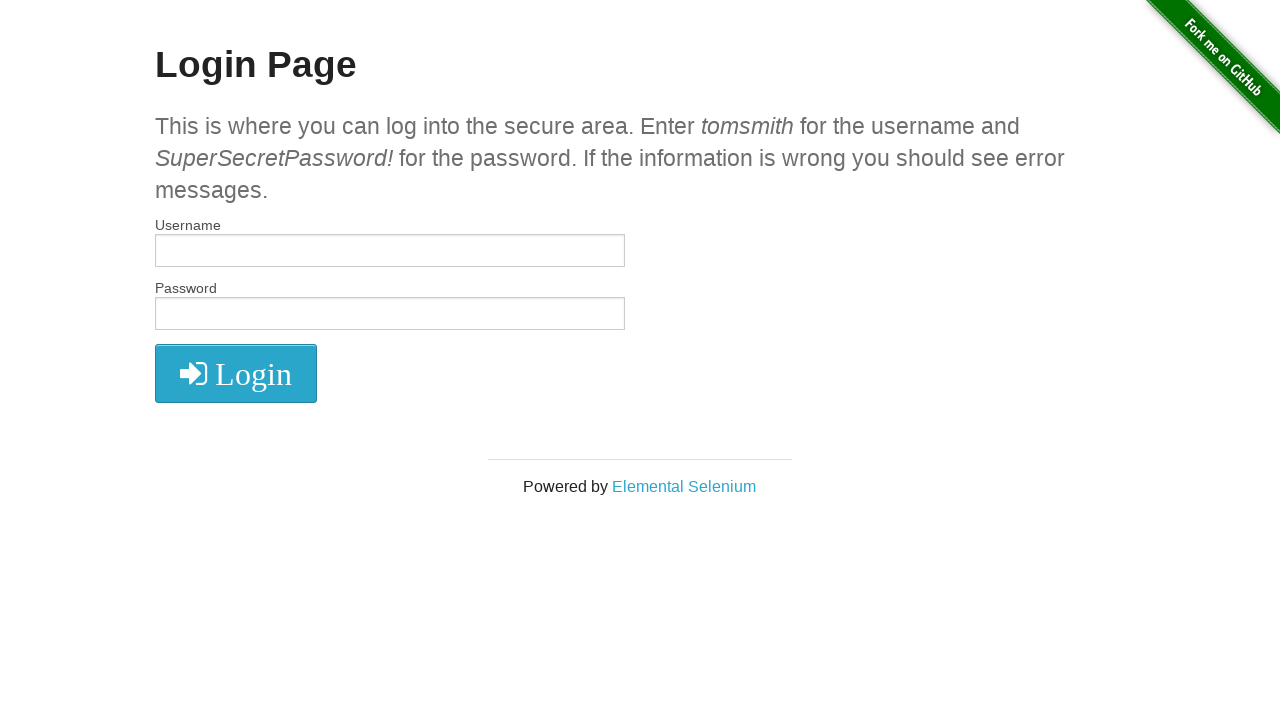

Login page loaded and header confirmed
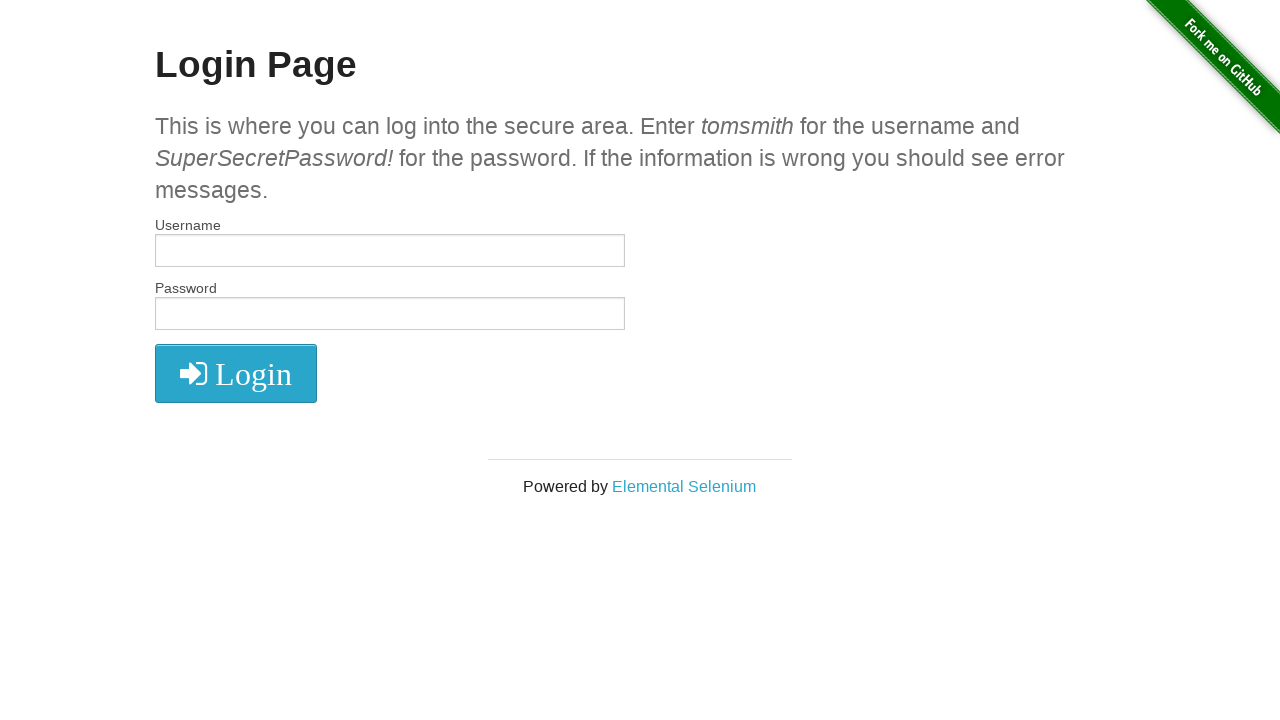

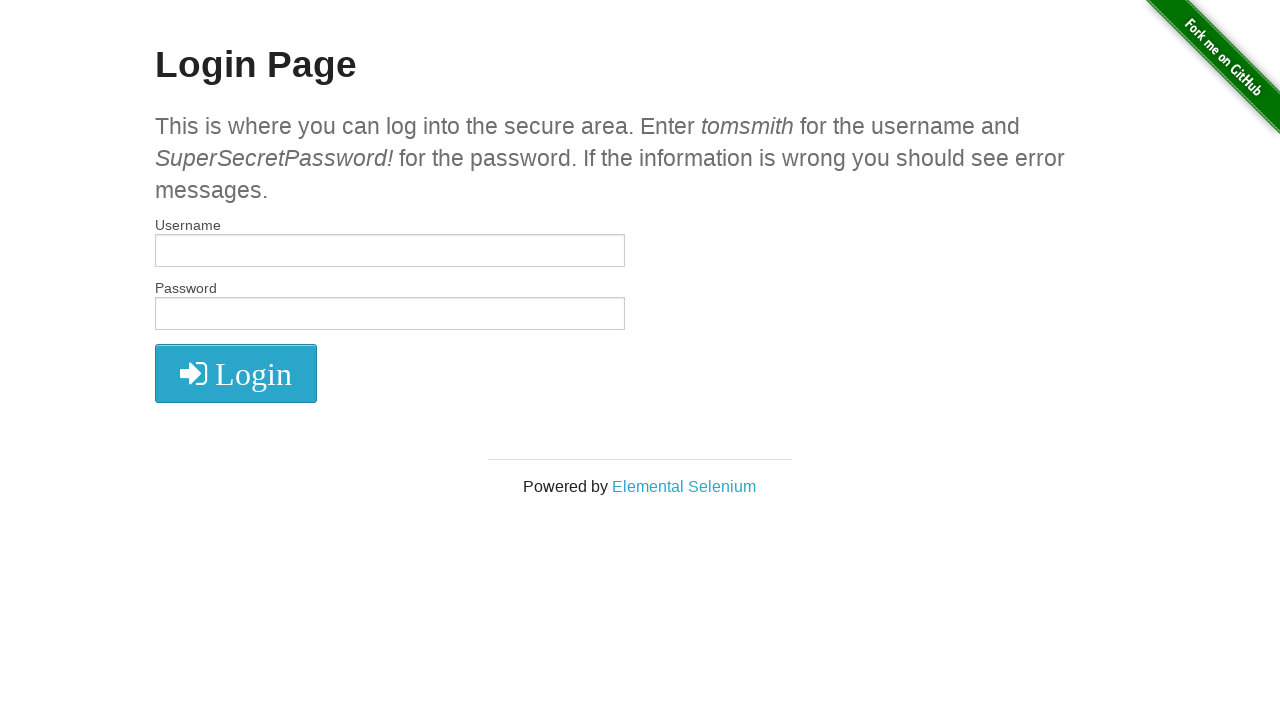